Tests selecting an option in a dropdown and verifying the selection

Starting URL: https://letcode.in/dropdowns

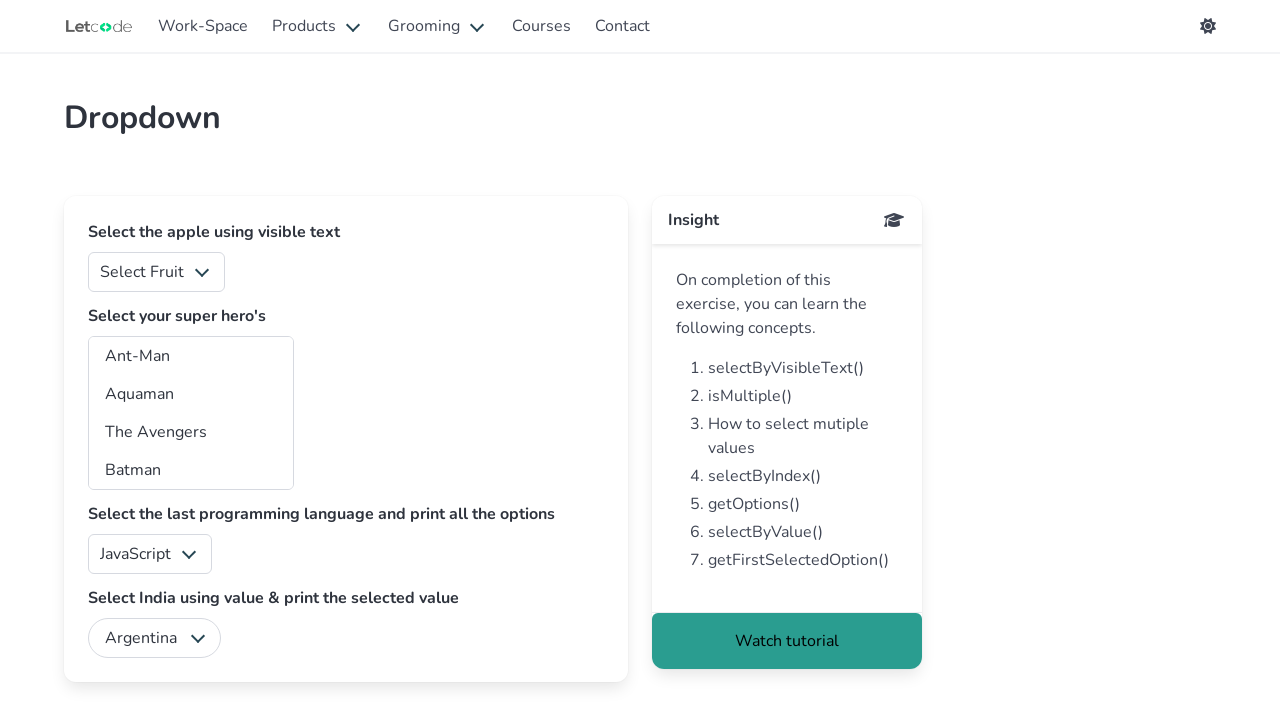

Waited for superheros dropdown to load
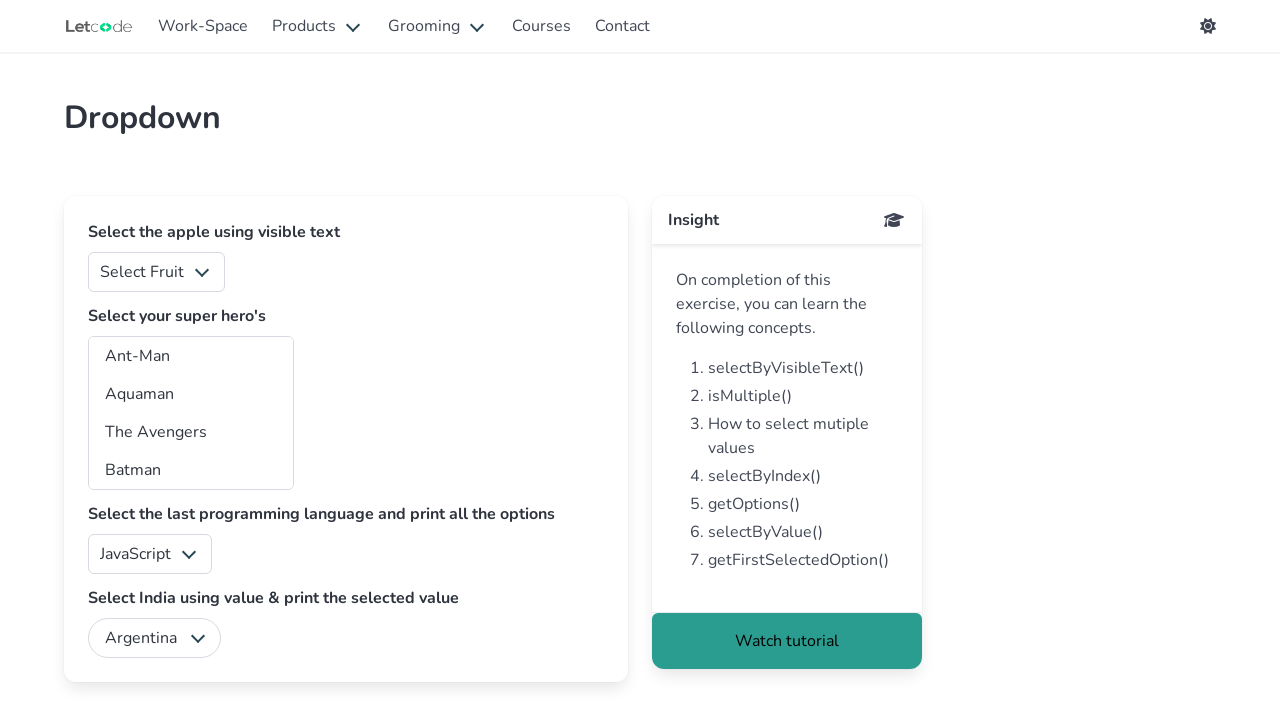

Selected option with value 'aq' in superheros dropdown on #superheros
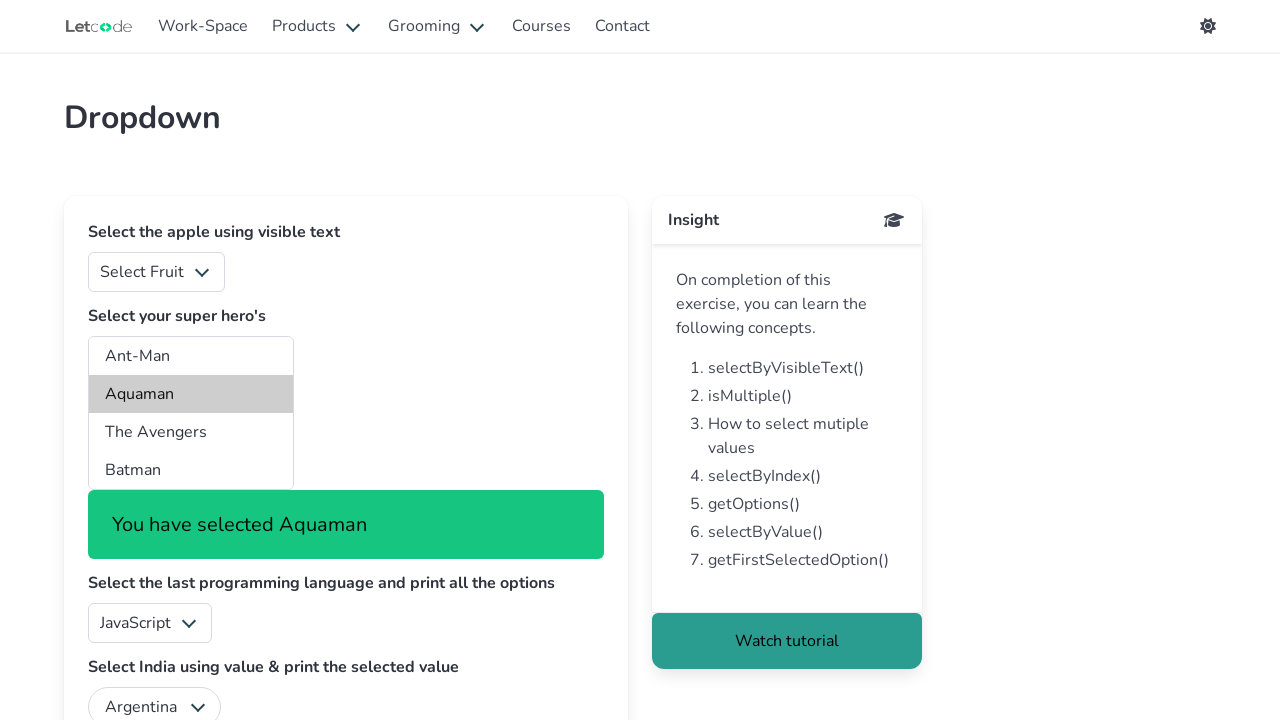

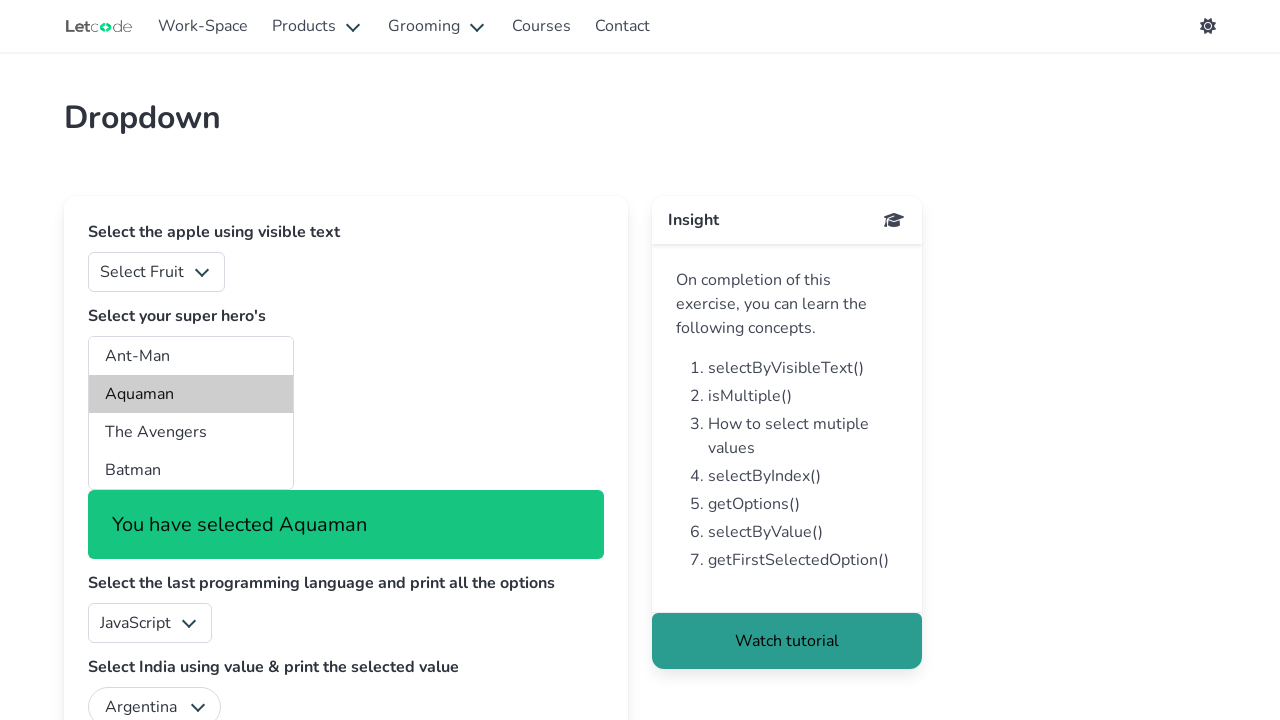